Tests clicking on JS Alert button and accepting the alert dialog

Starting URL: https://the-internet.herokuapp.com/javascript_alerts

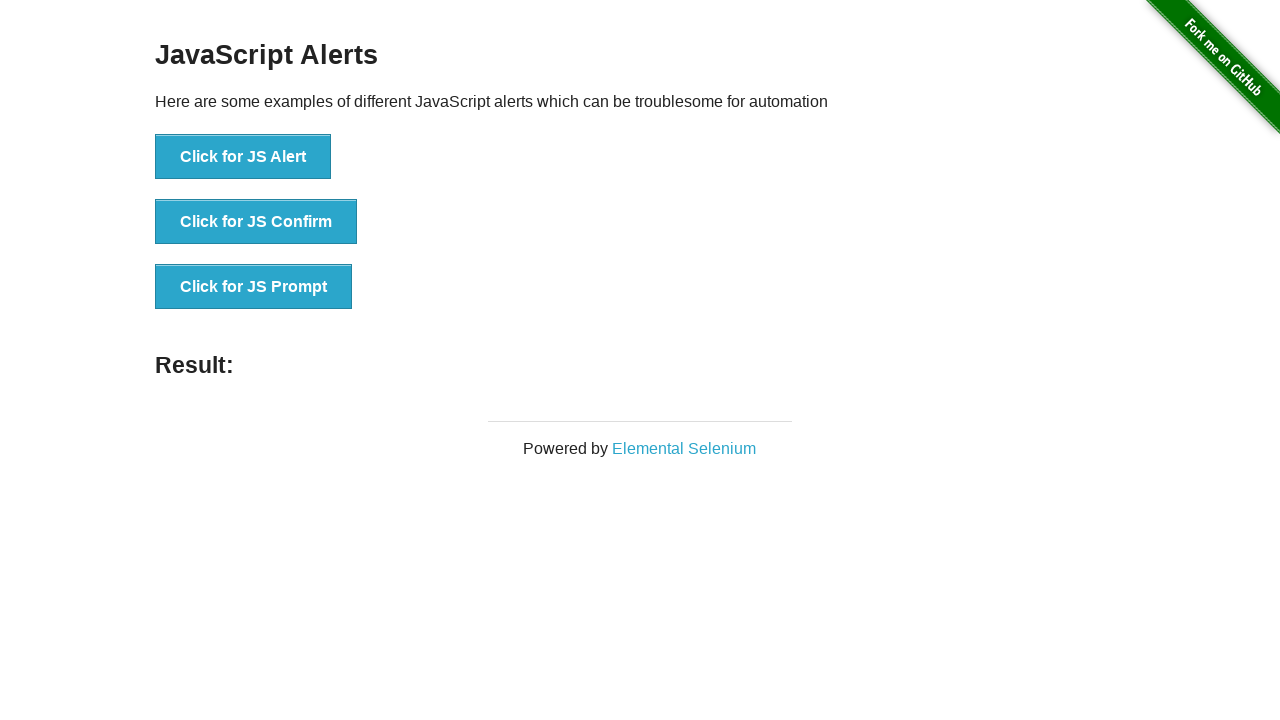

Clicked on 'Click for JS Alert' button at (243, 157) on button:has-text('Click for JS Alert')
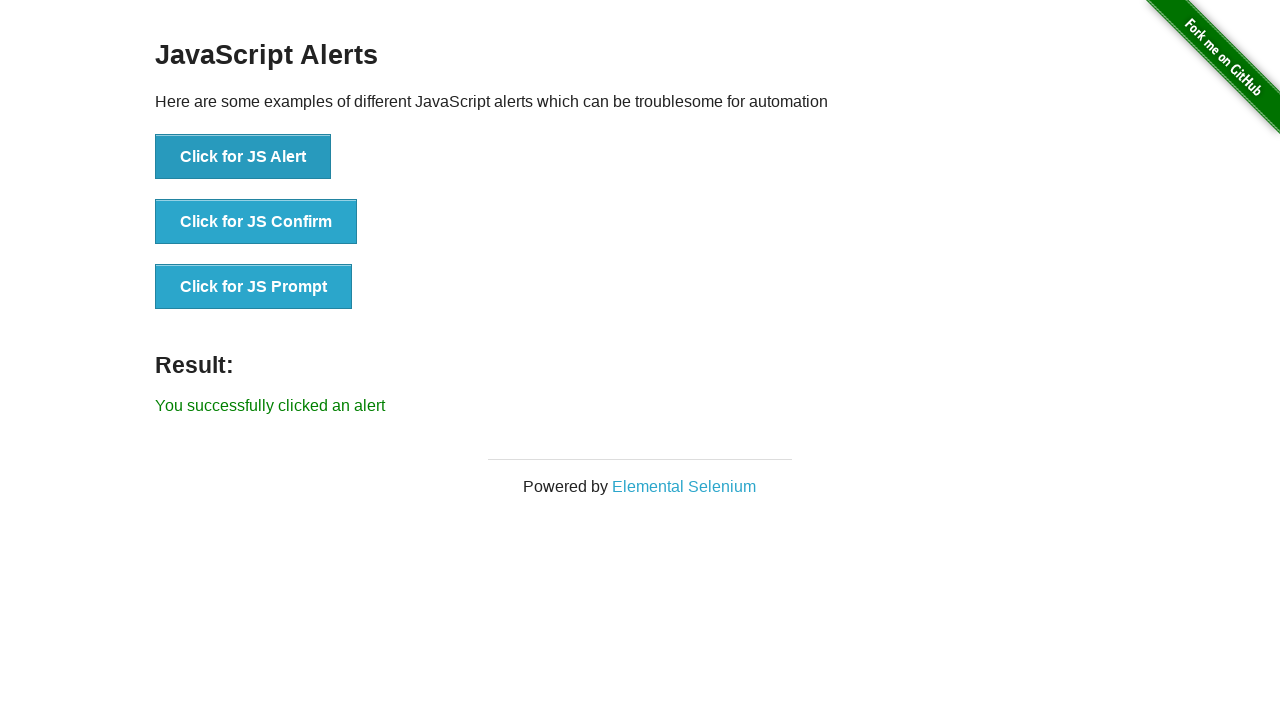

Set up dialog handler to accept alert
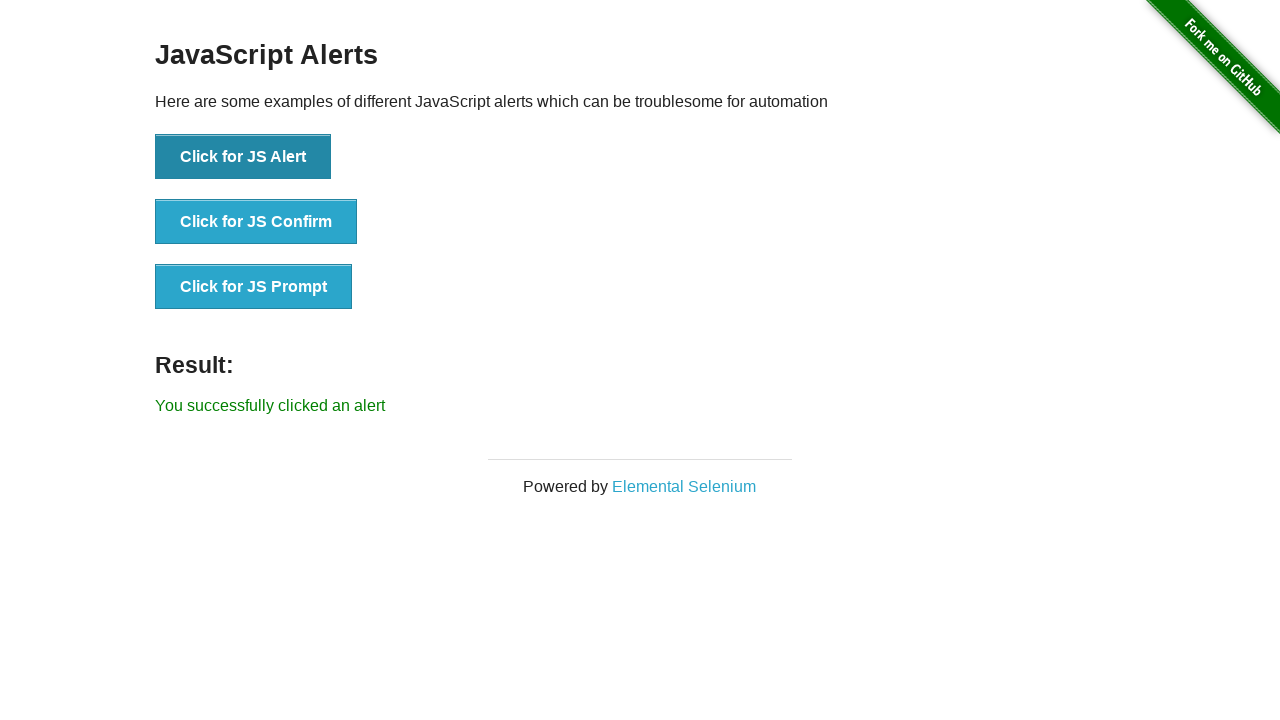

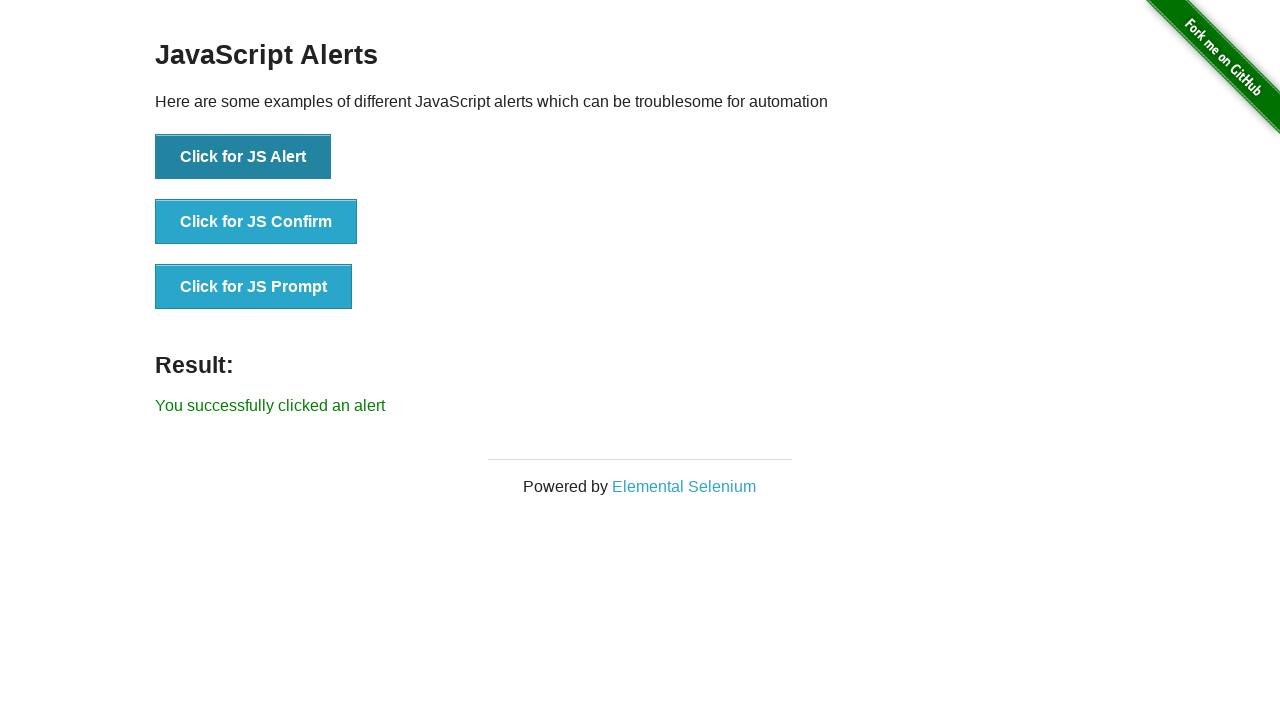